Tests e-commerce shopping flow by adding specific vegetables to cart, proceeding to checkout, applying a promo code, and verifying the promo is applied successfully.

Starting URL: https://rahulshettyacademy.com/seleniumPractise/

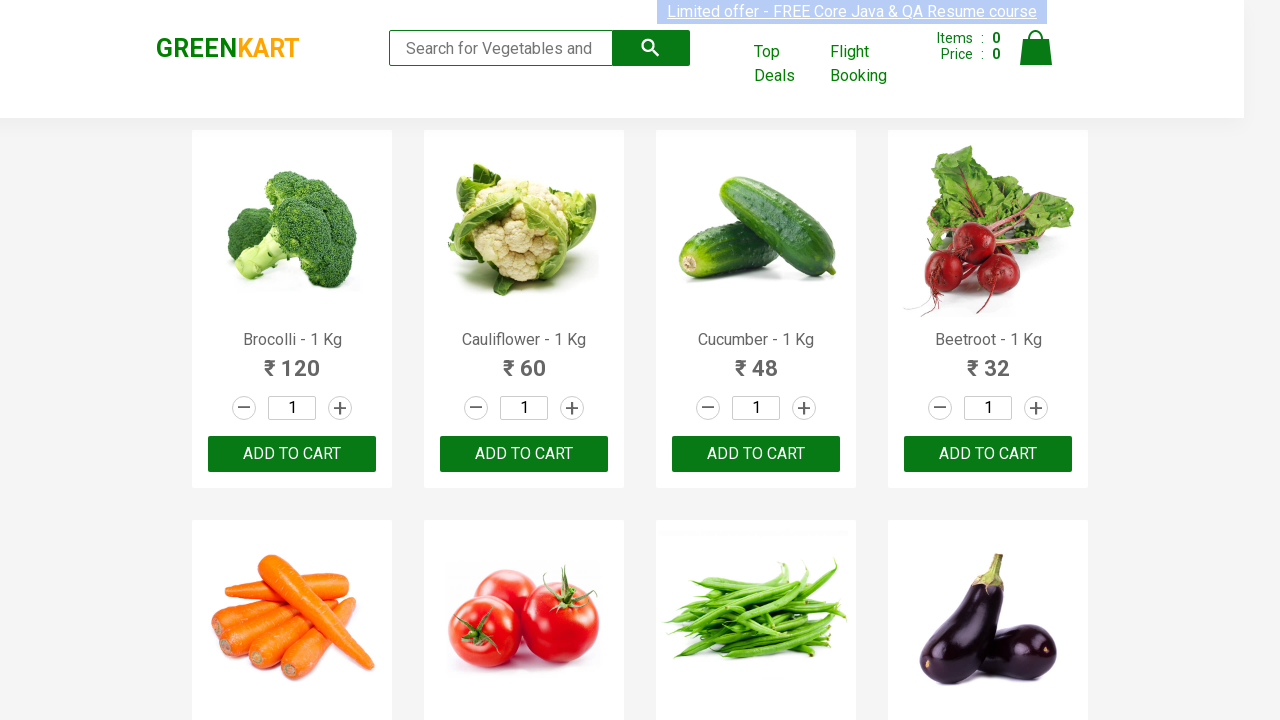

Waited for product list to load
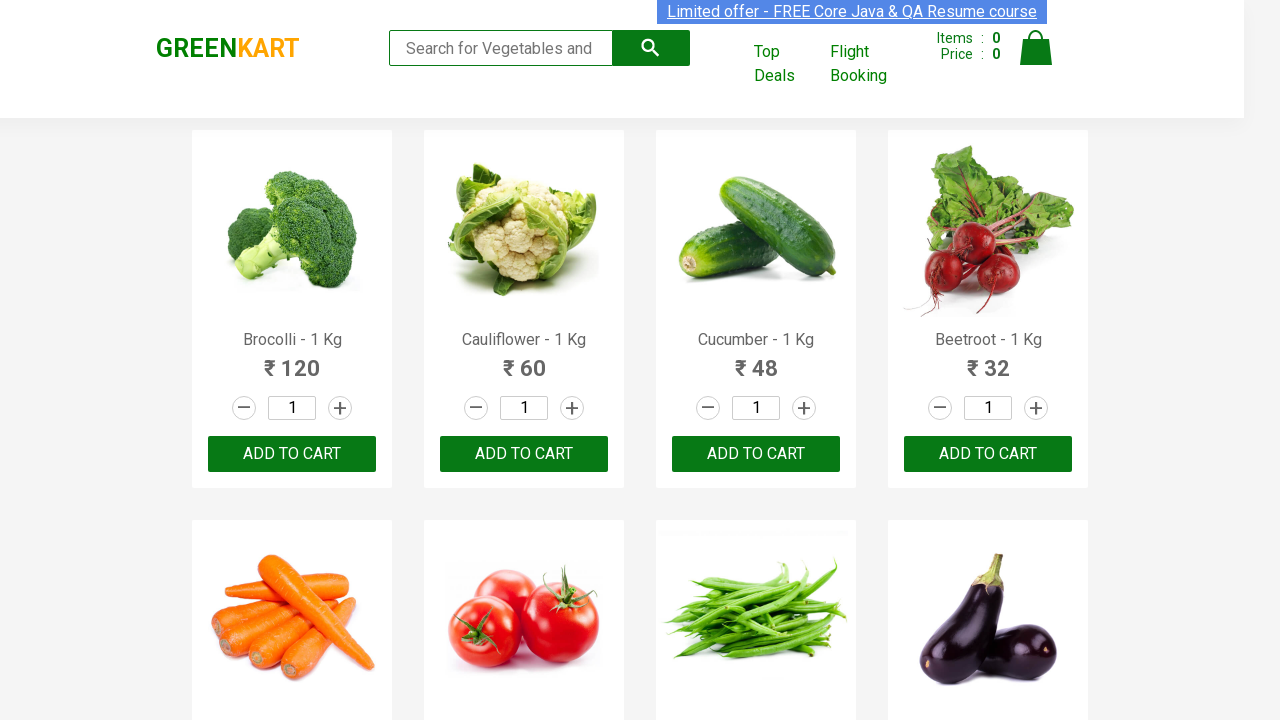

Retrieved all product elements from the page
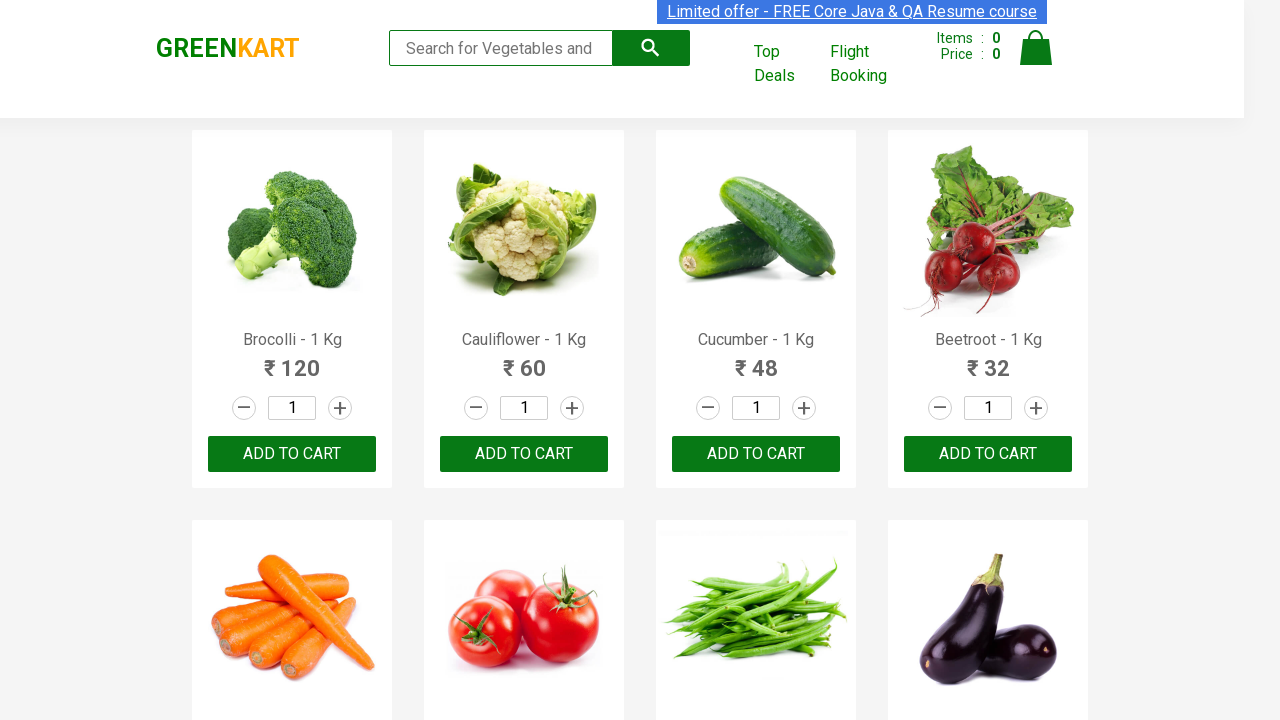

Added Brocolli to cart at (292, 454) on xpath=//div[@class='product-action']/button >> nth=0
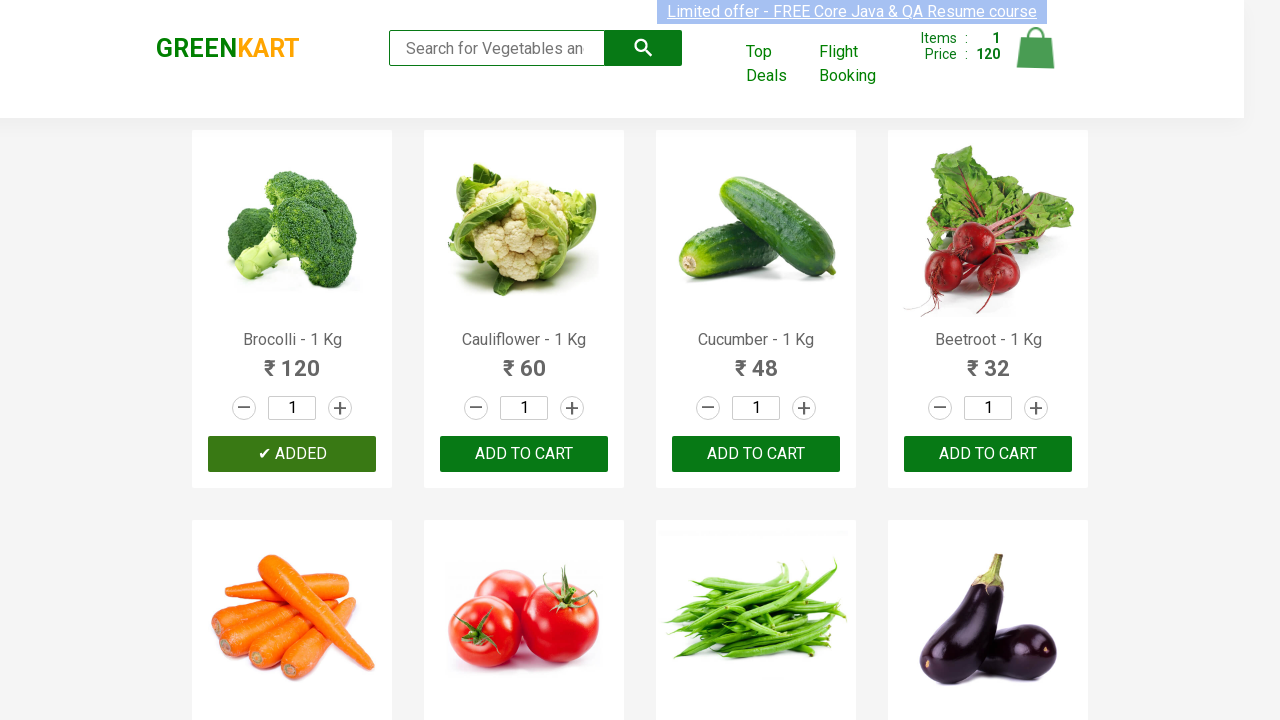

Added Cucumber to cart at (756, 454) on xpath=//div[@class='product-action']/button >> nth=2
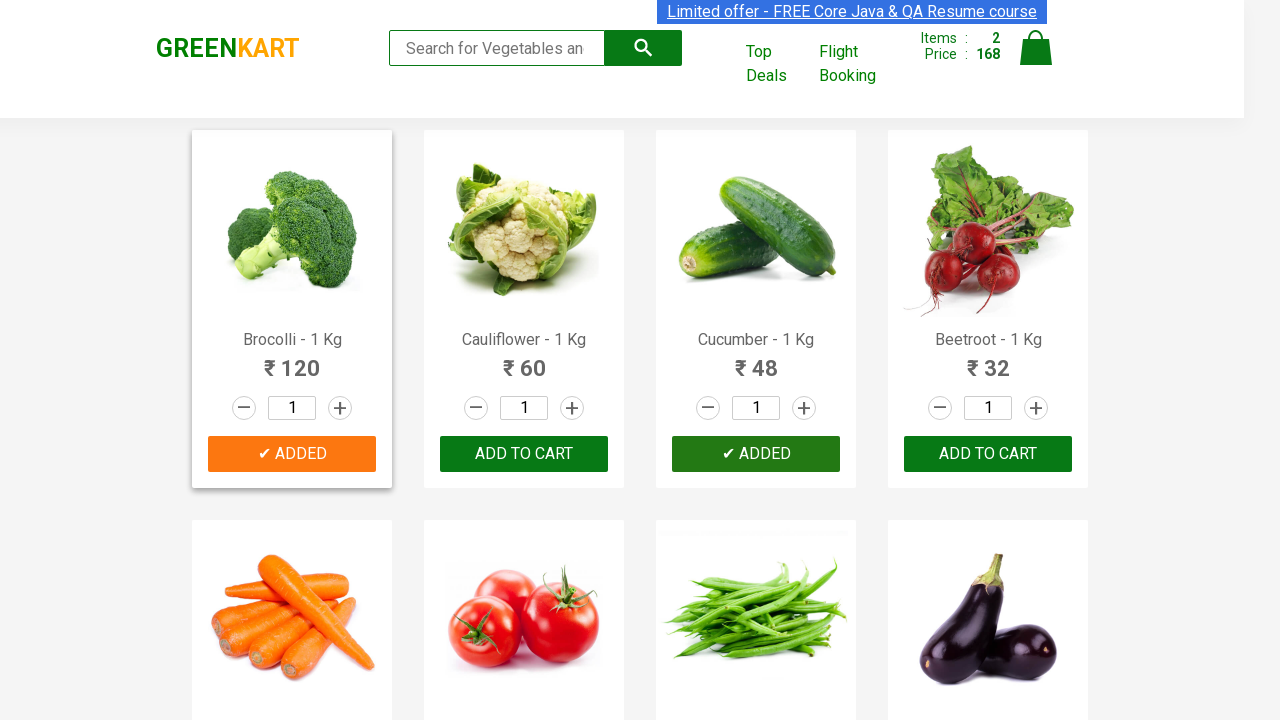

Added Beetroot to cart at (988, 454) on xpath=//div[@class='product-action']/button >> nth=3
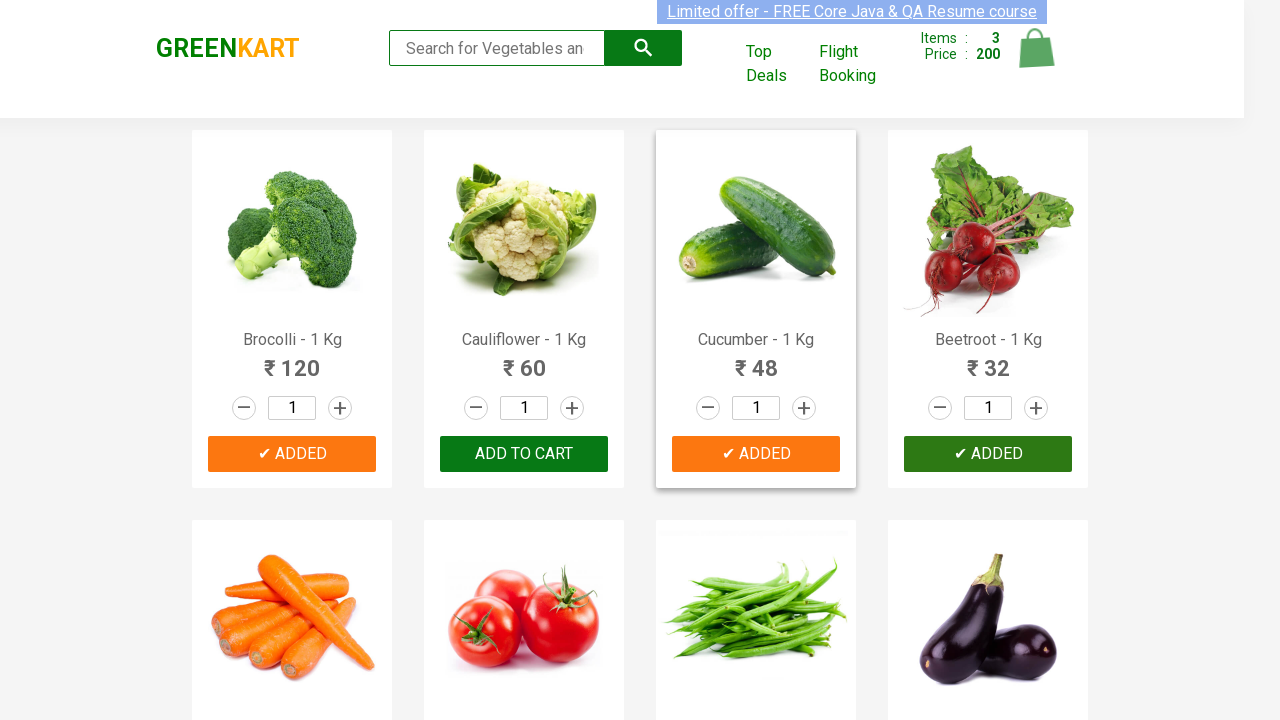

Added Carrot to cart at (292, 360) on xpath=//div[@class='product-action']/button >> nth=4
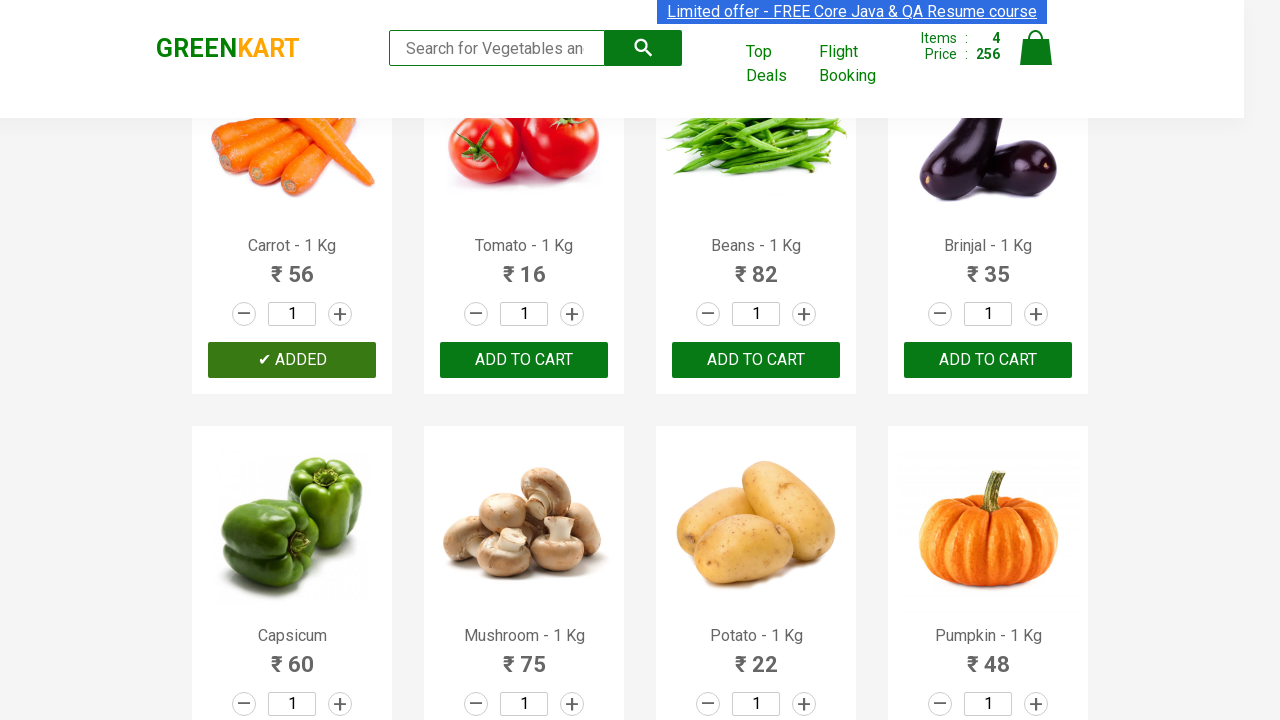

Clicked on cart icon to view shopping cart at (1036, 48) on img[alt='Cart']
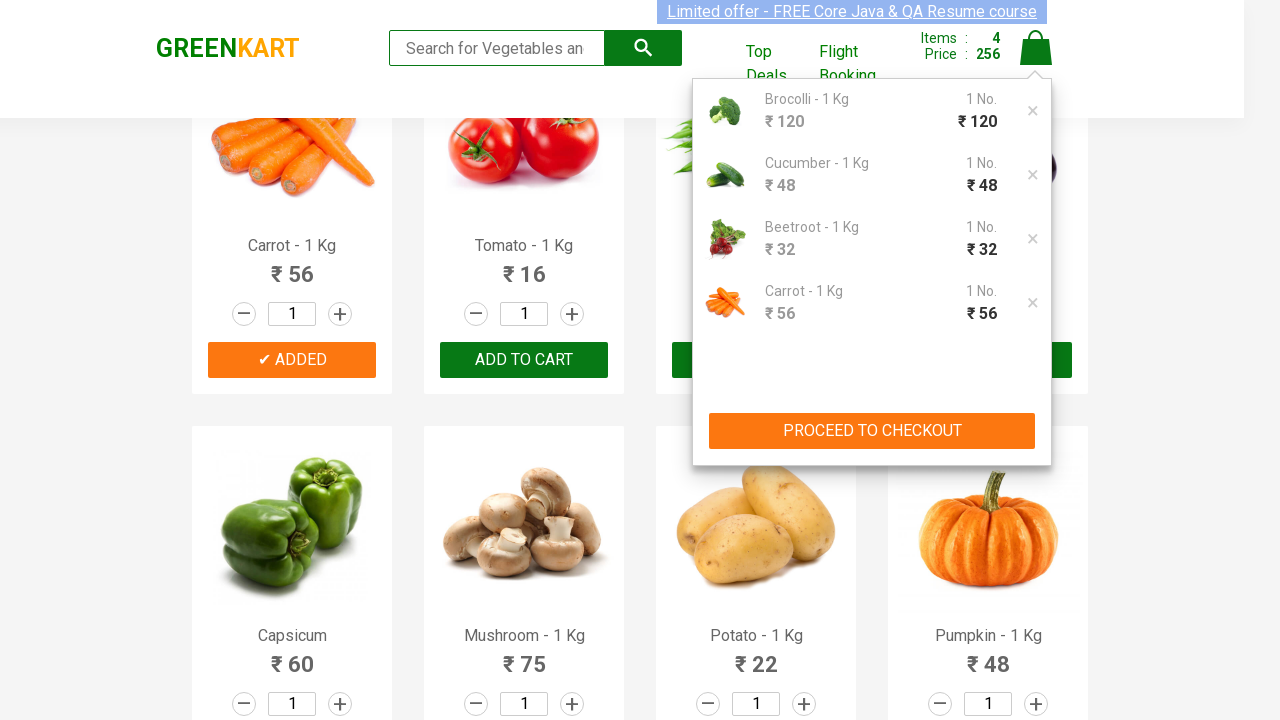

Clicked PROCEED TO CHECKOUT button at (872, 431) on xpath=//button[contains(text(), 'PROCEED TO CHECKOUT')]
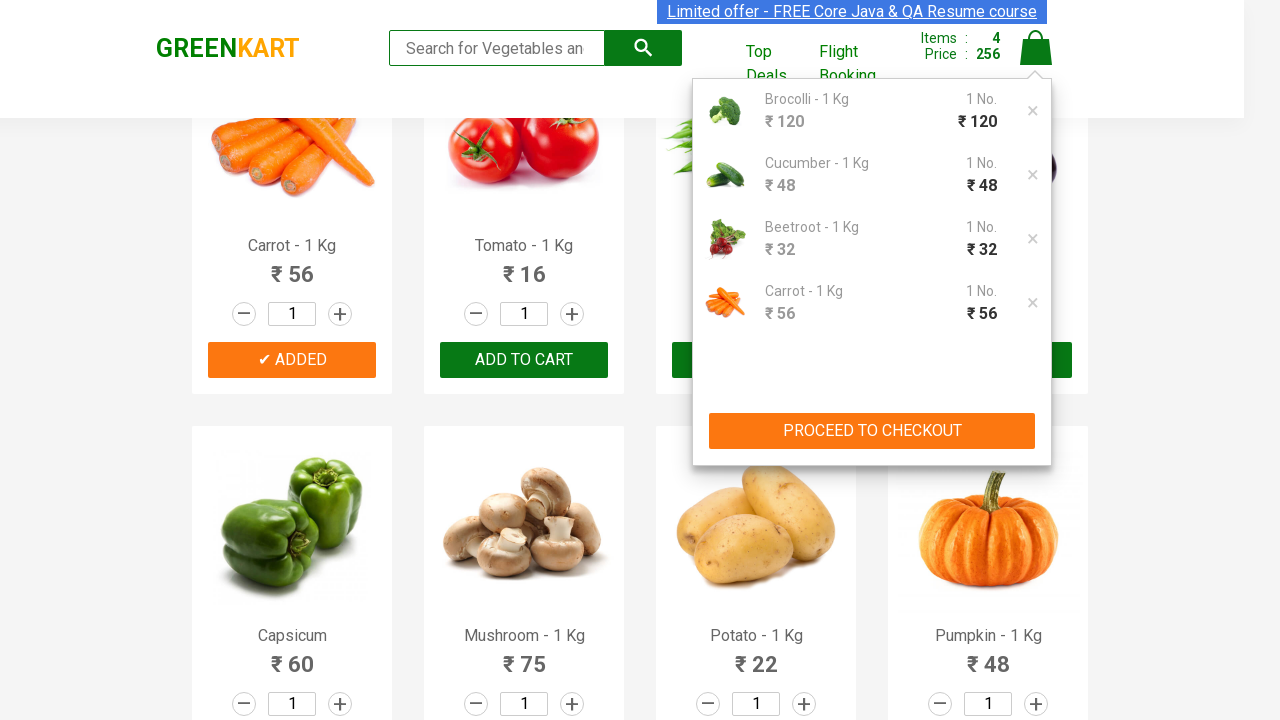

Promo code input field became visible
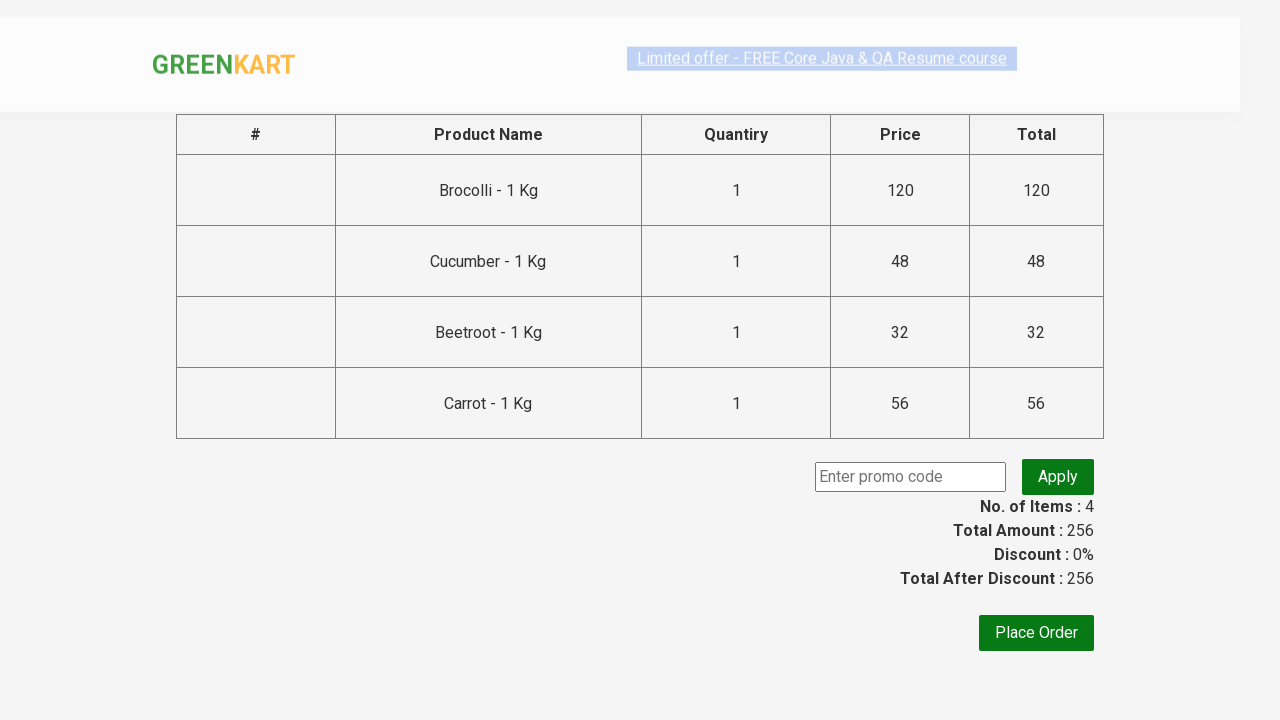

Entered promo code 'rahulshettyacademy' on input.promocode
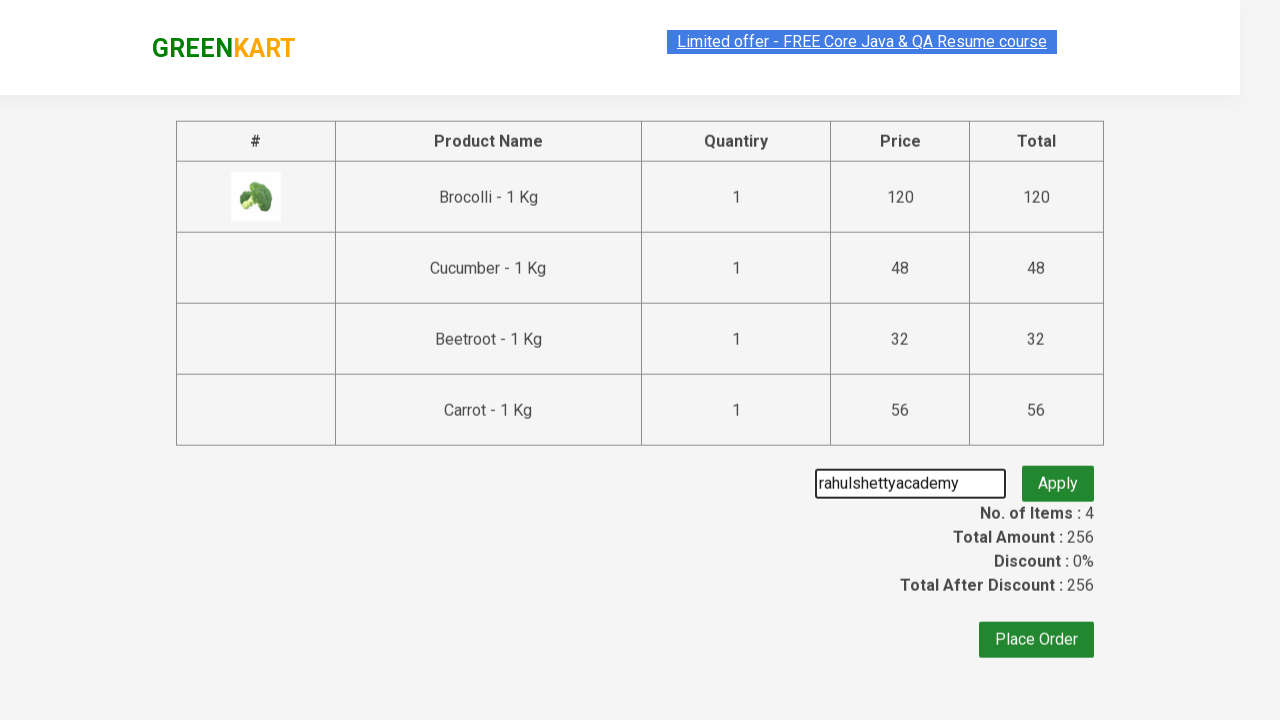

Clicked apply promo button at (1058, 477) on button.promoBtn
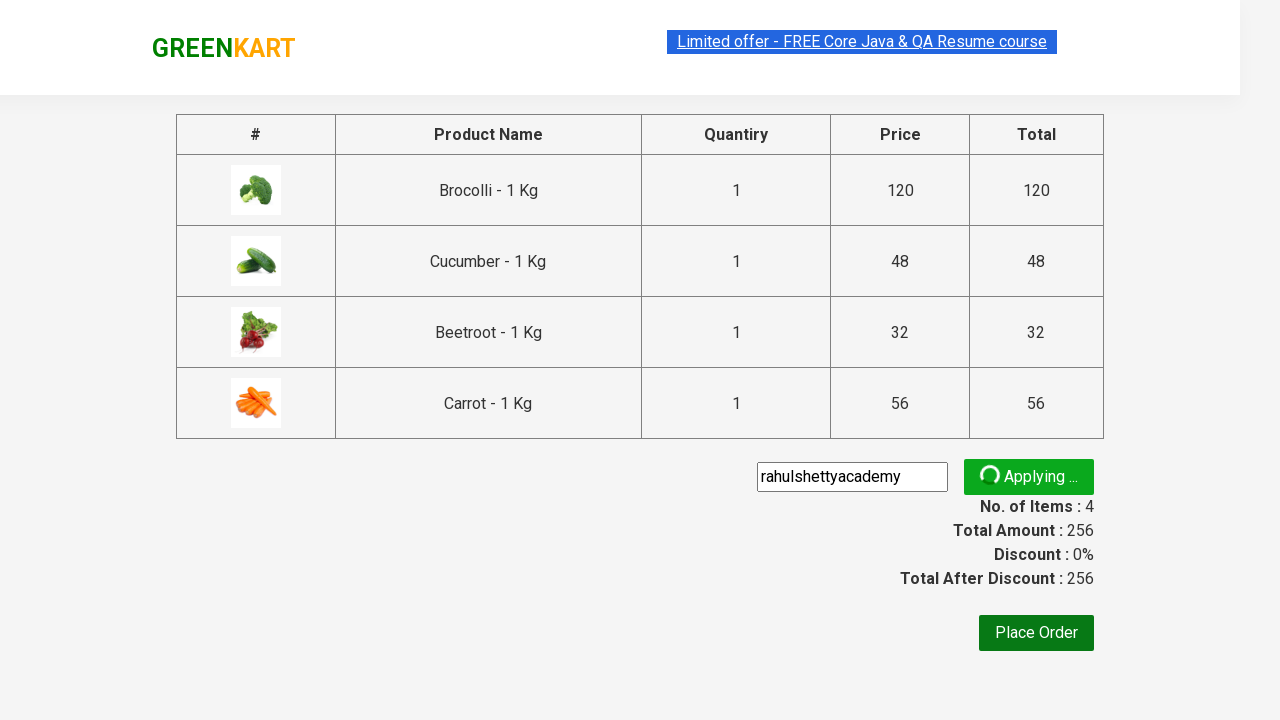

Promo code was successfully applied and confirmation message appeared
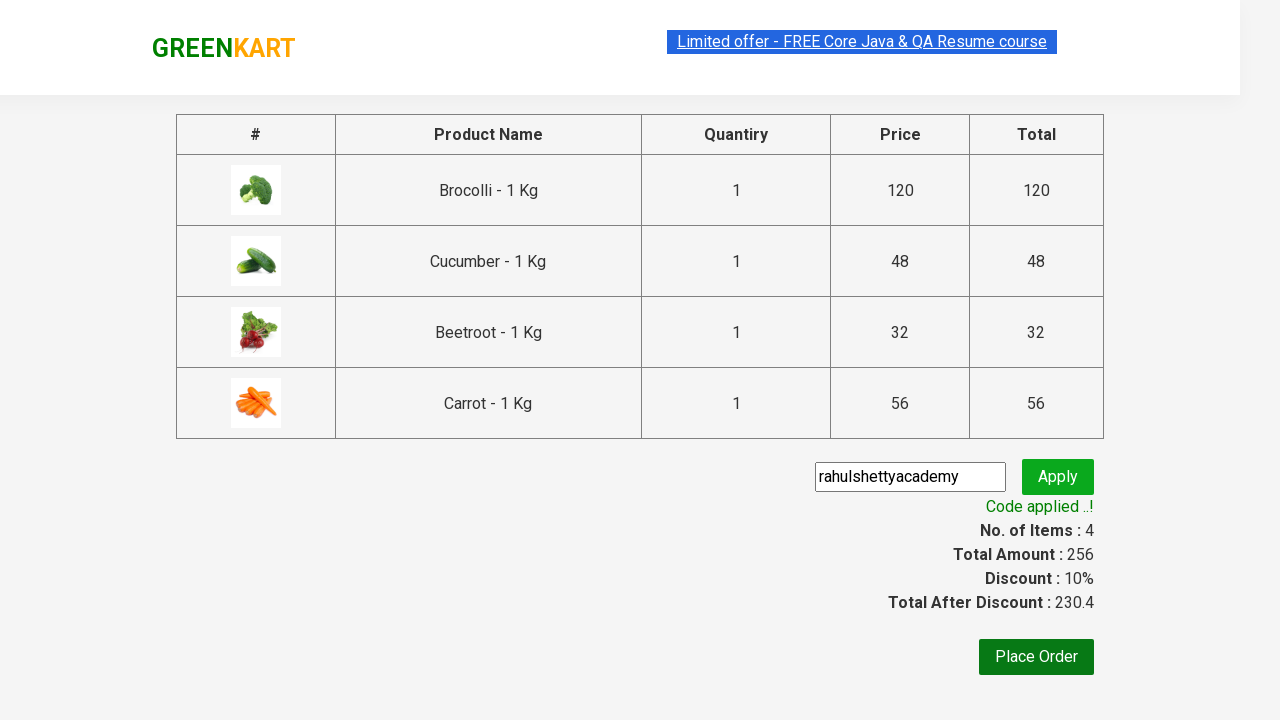

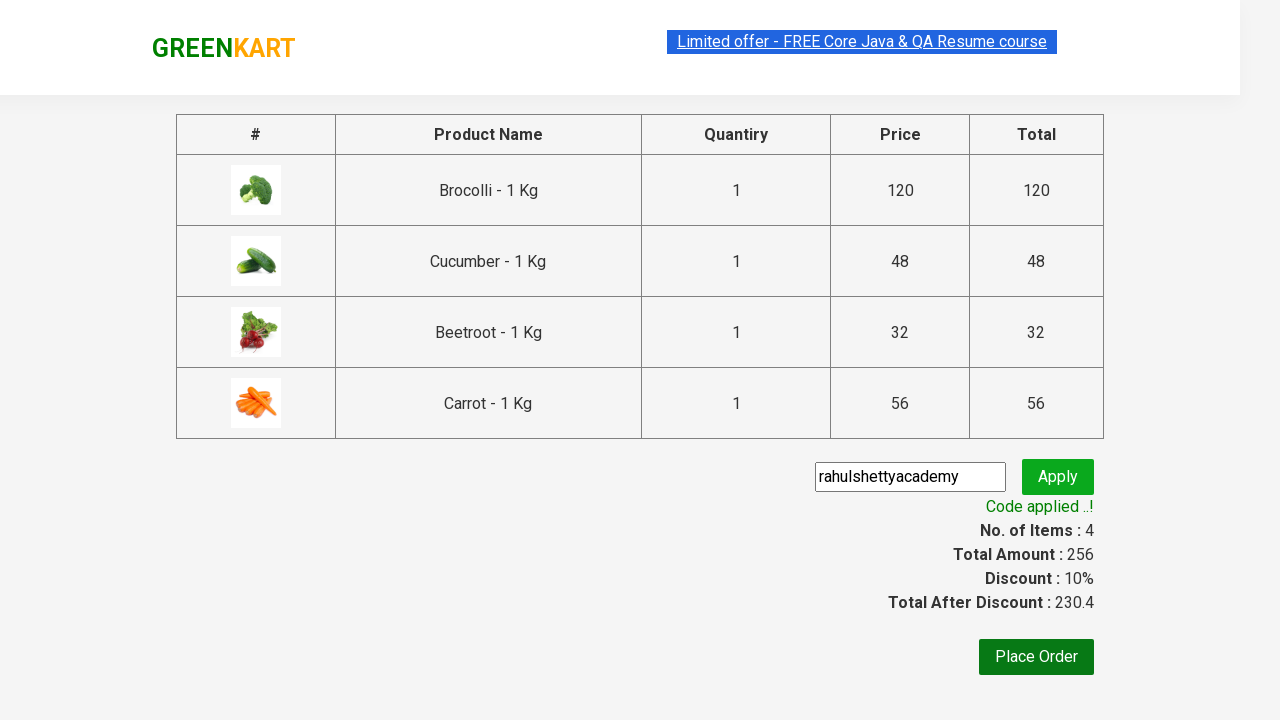